Navigates to the Royal Enfield India homepage and verifies the page loads correctly by checking the current URL matches the expected URL.

Starting URL: https://www.royalenfield.com/in/en/home/

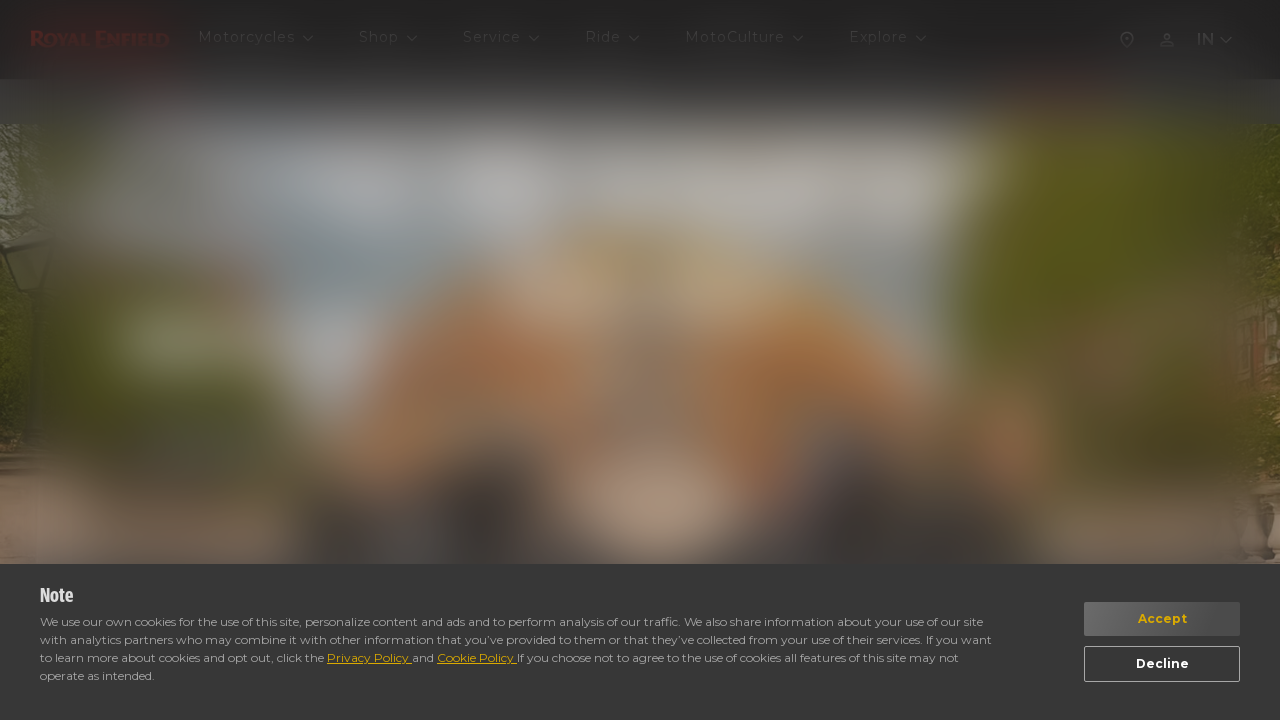

Waited for page to reach domcontentloaded state
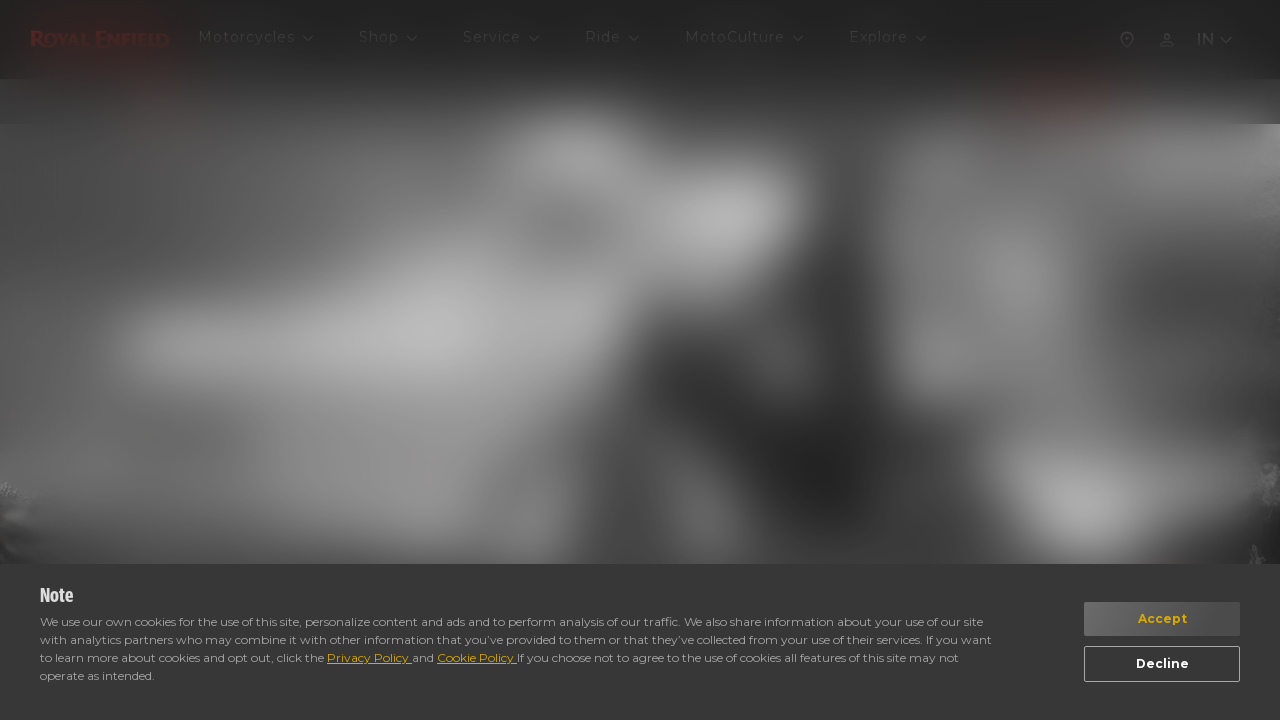

Retrieved current URL from page
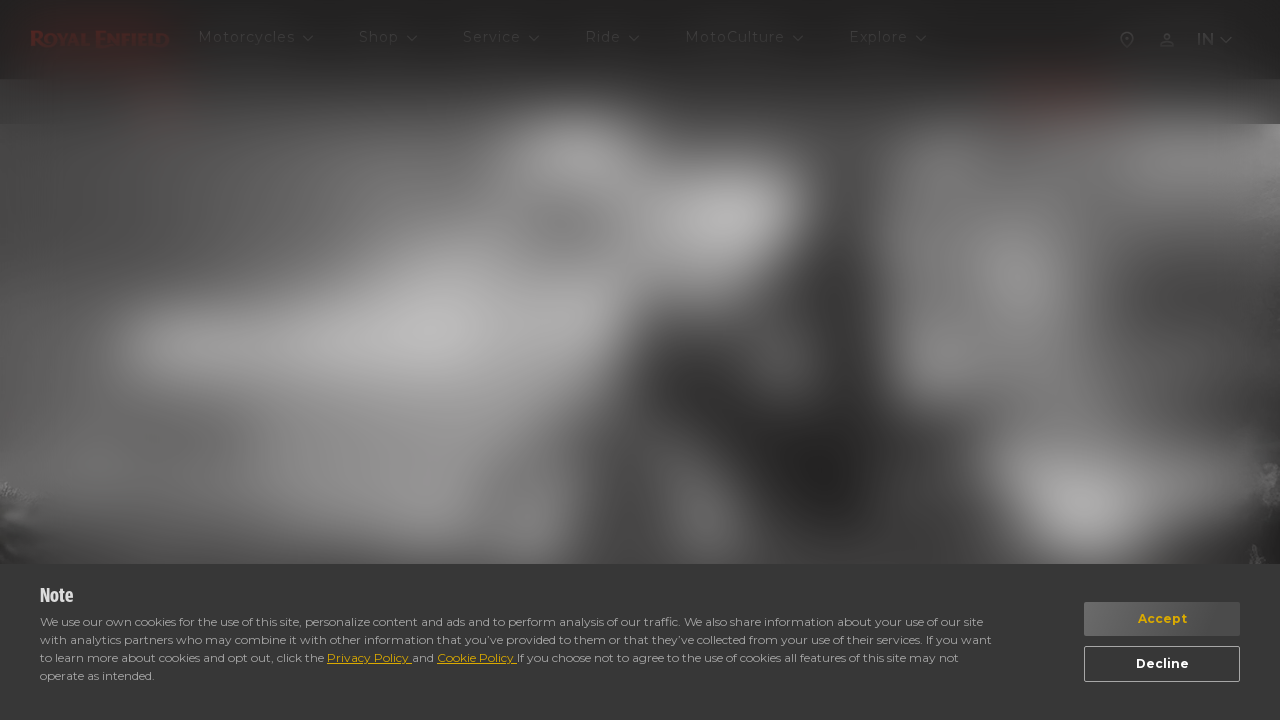

Verified URL matches expected: https://www.royalenfield.com/in/en/home/
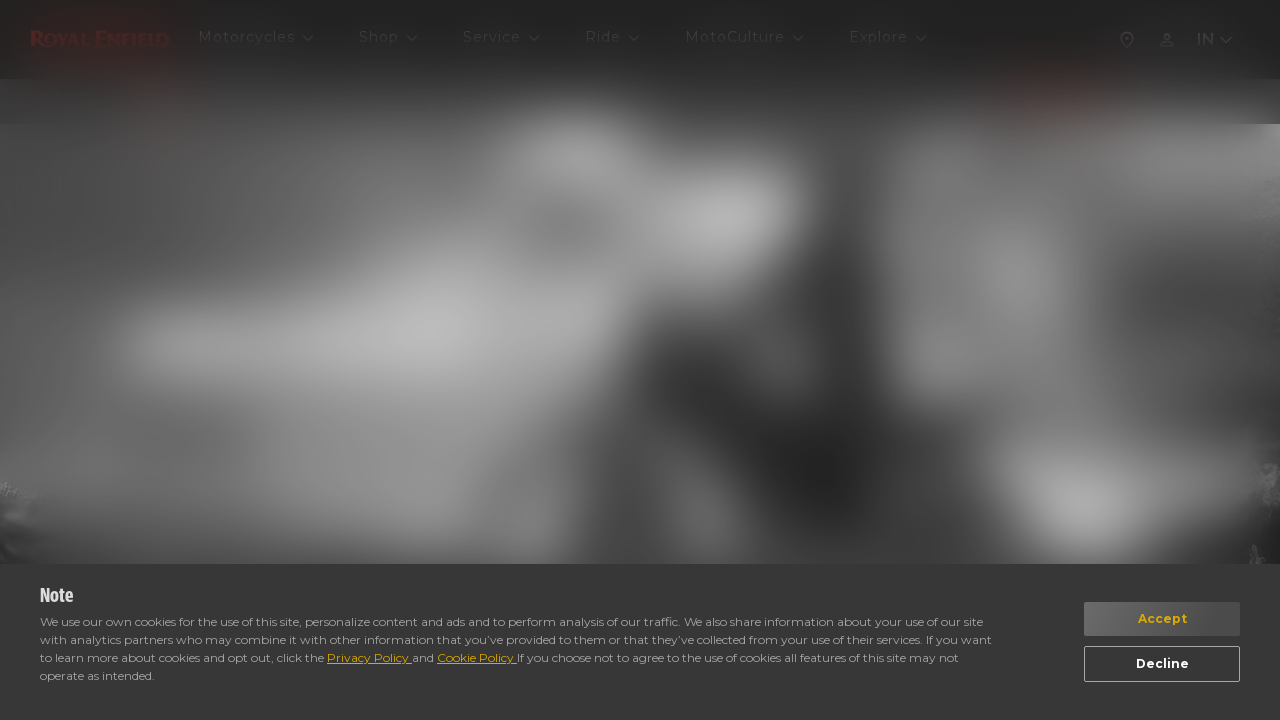

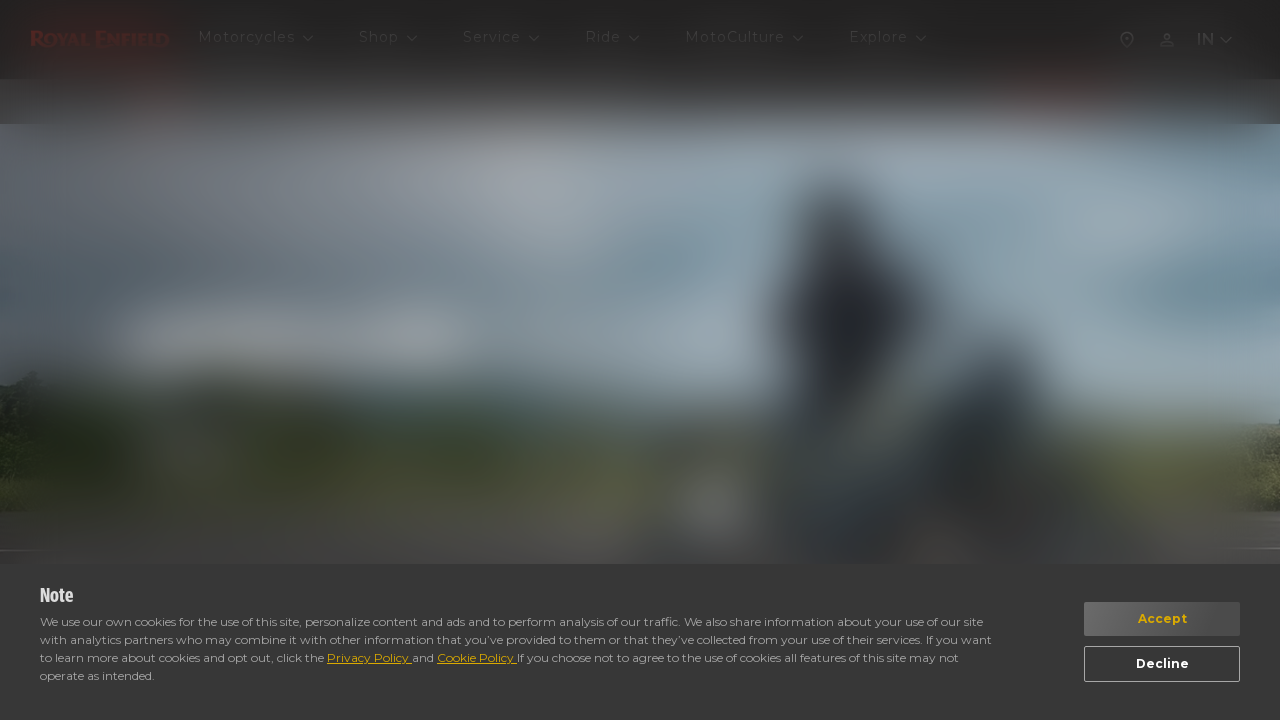